Verifies that the Pizza Hut homepage has the correct title

Starting URL: https://www.pizzahut.com/index.php#/home:

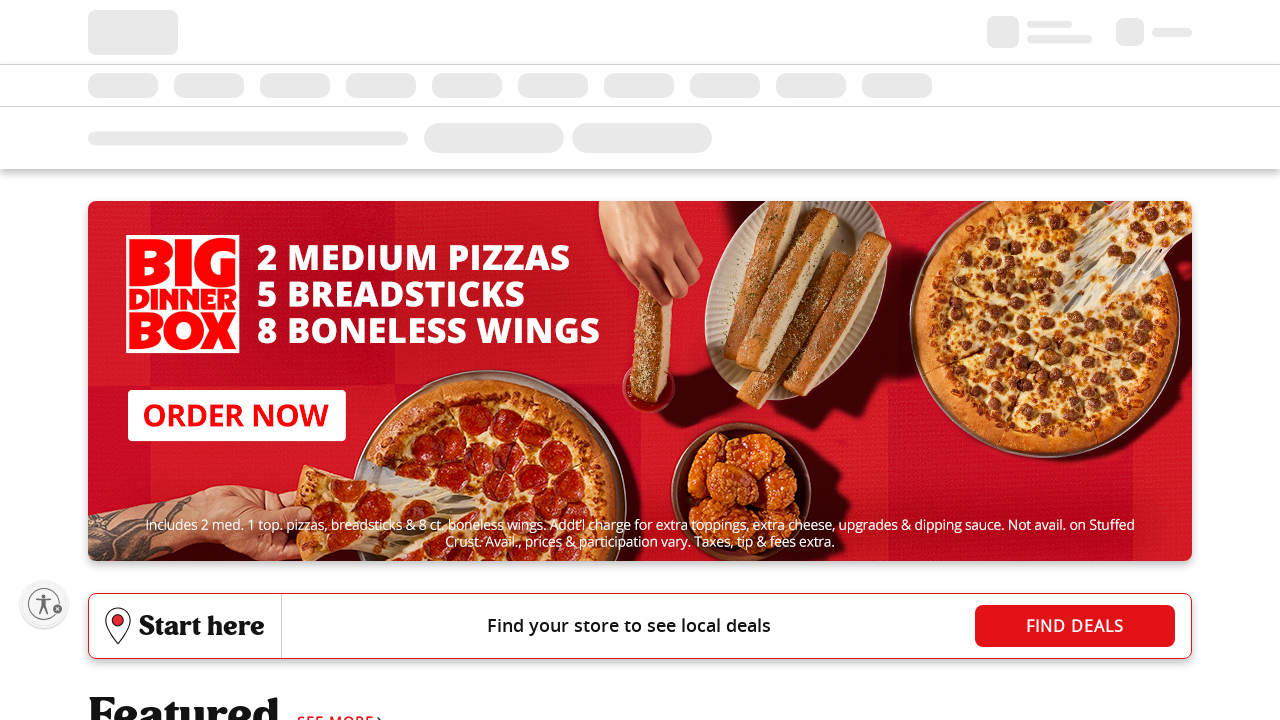

Retrieved page title from Pizza Hut homepage
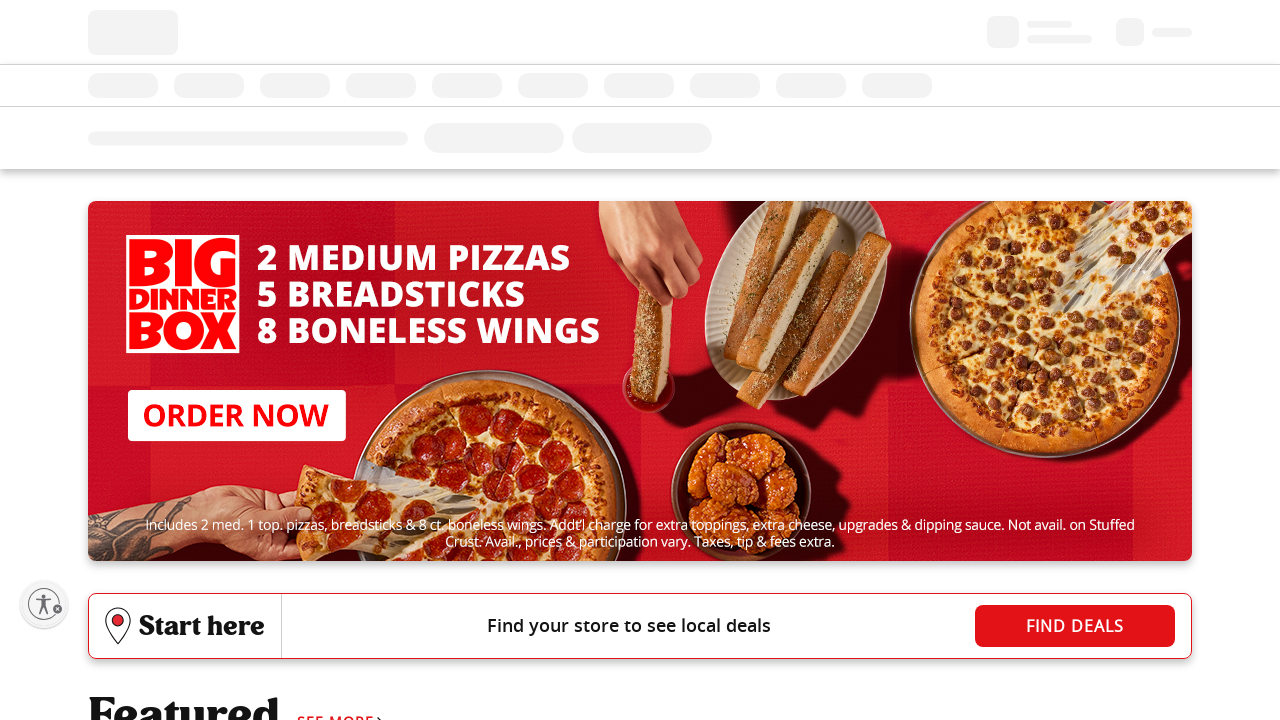

Title mismatch detected. Expected: 'Pizza : Pizza Delivery | Pizza Carryout | Coupons | Wings & More', Actual: 'Pizza Hut | Delivery & Carryout - No One OutPizzas The Hut!'
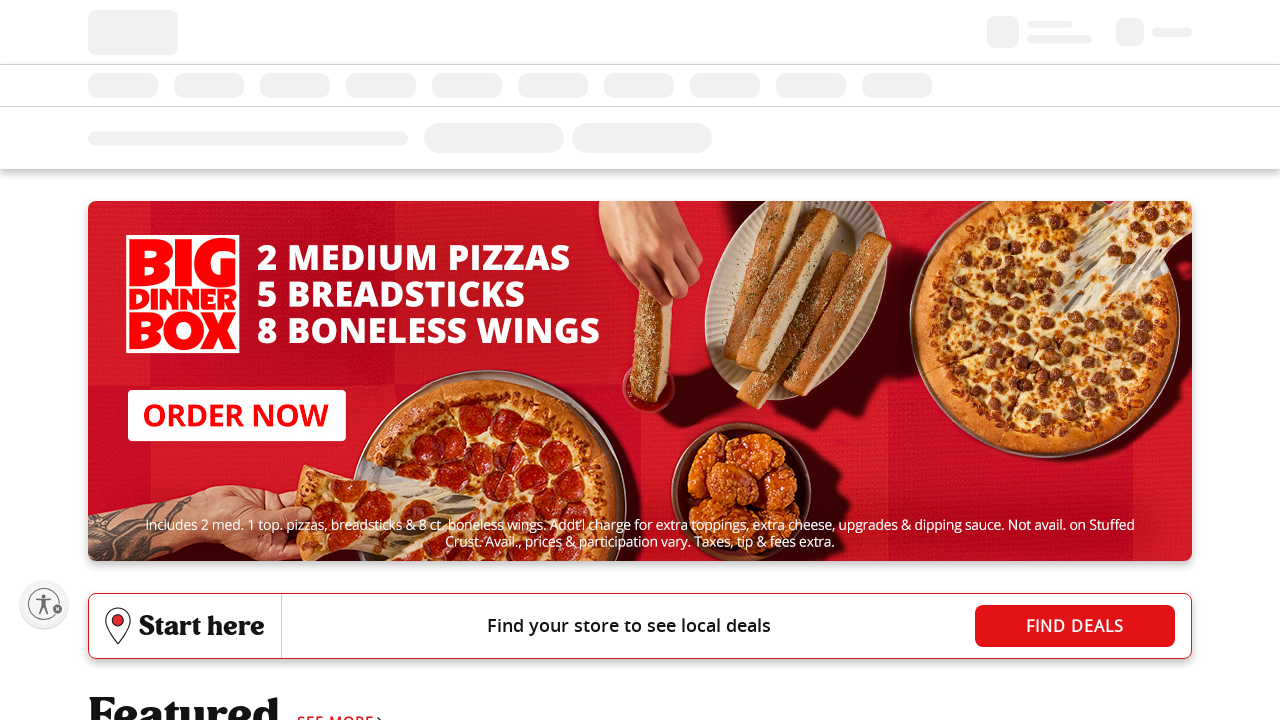

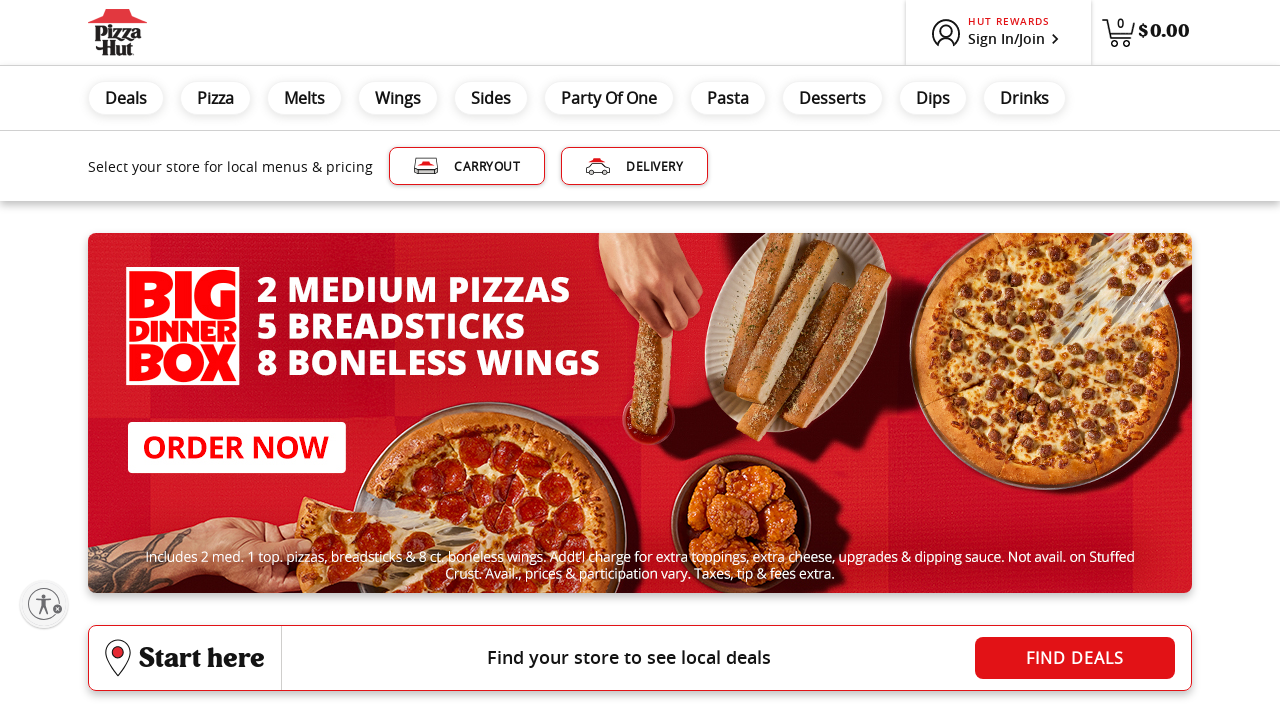